Tests frame handling by navigating to Oracle Java documentation, accessing a specific frame by name, and clicking on a package link within that frame

Starting URL: https://docs.oracle.com/javase/8/docs/api/

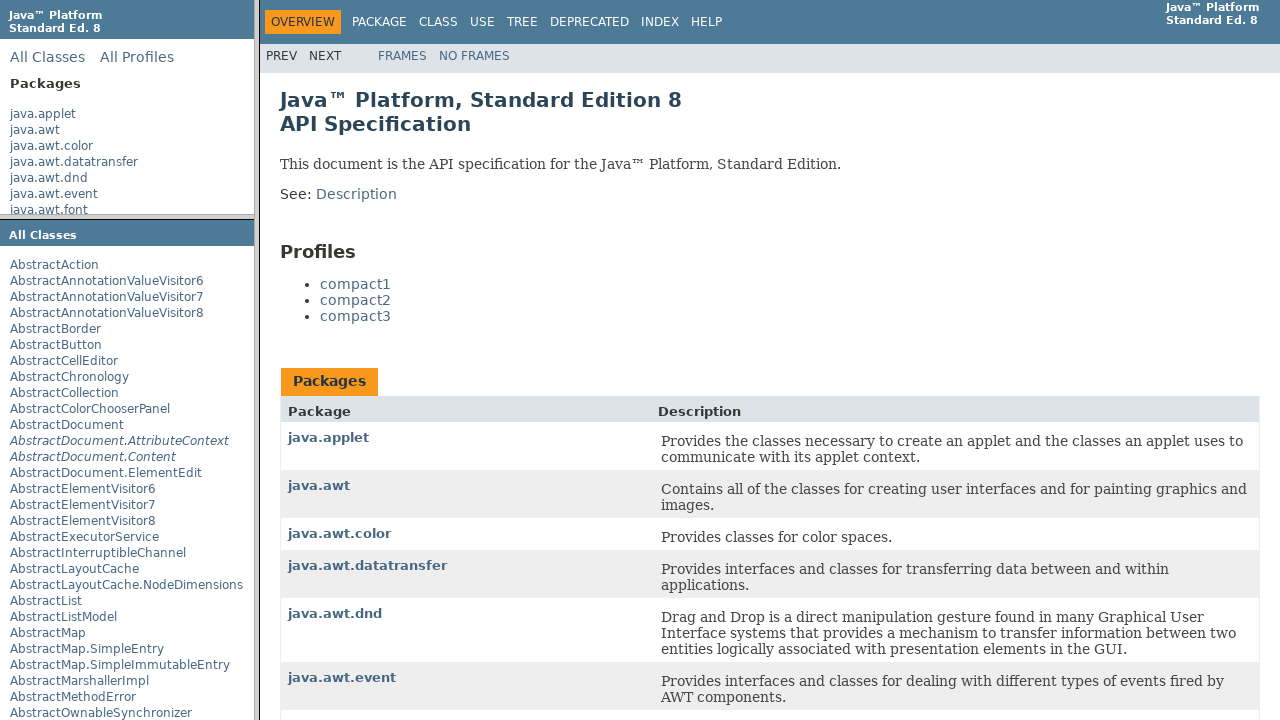

Retrieved frame 'packageListFrame' by name
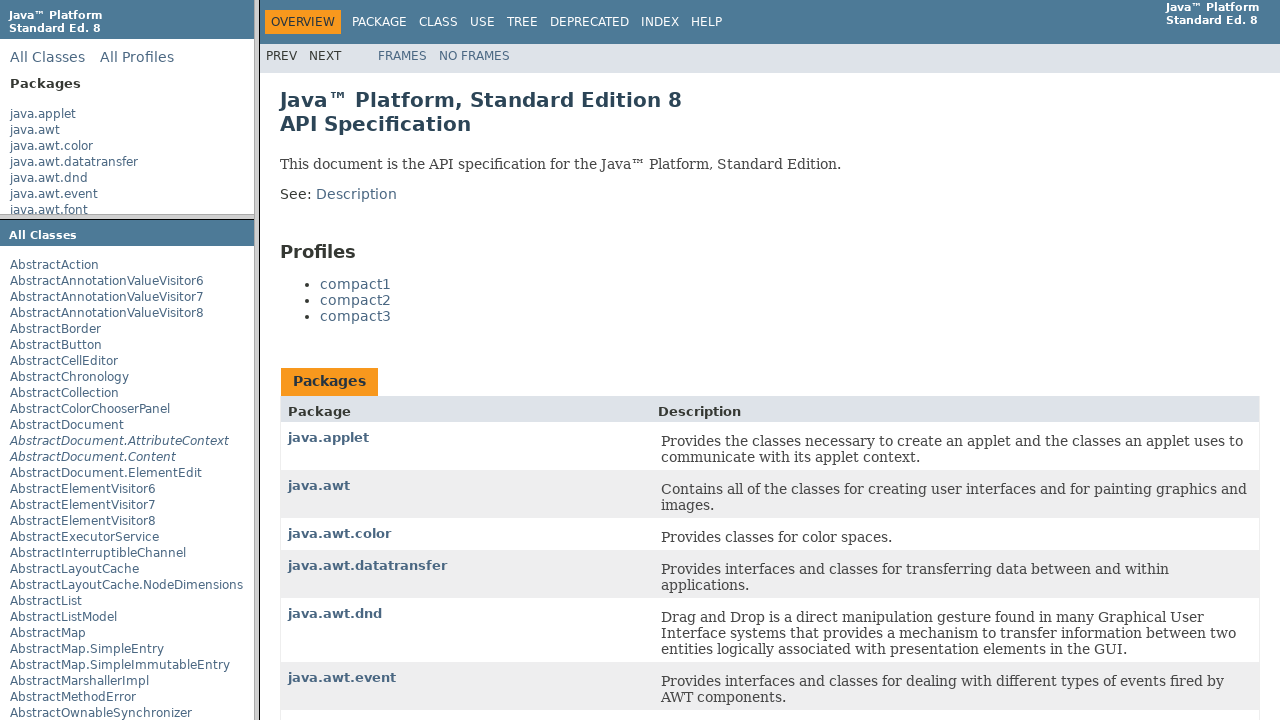

Clicked on 'java.applet' package link within the frame at (43, 114) on xpath=//a[normalize-space()='java.applet']
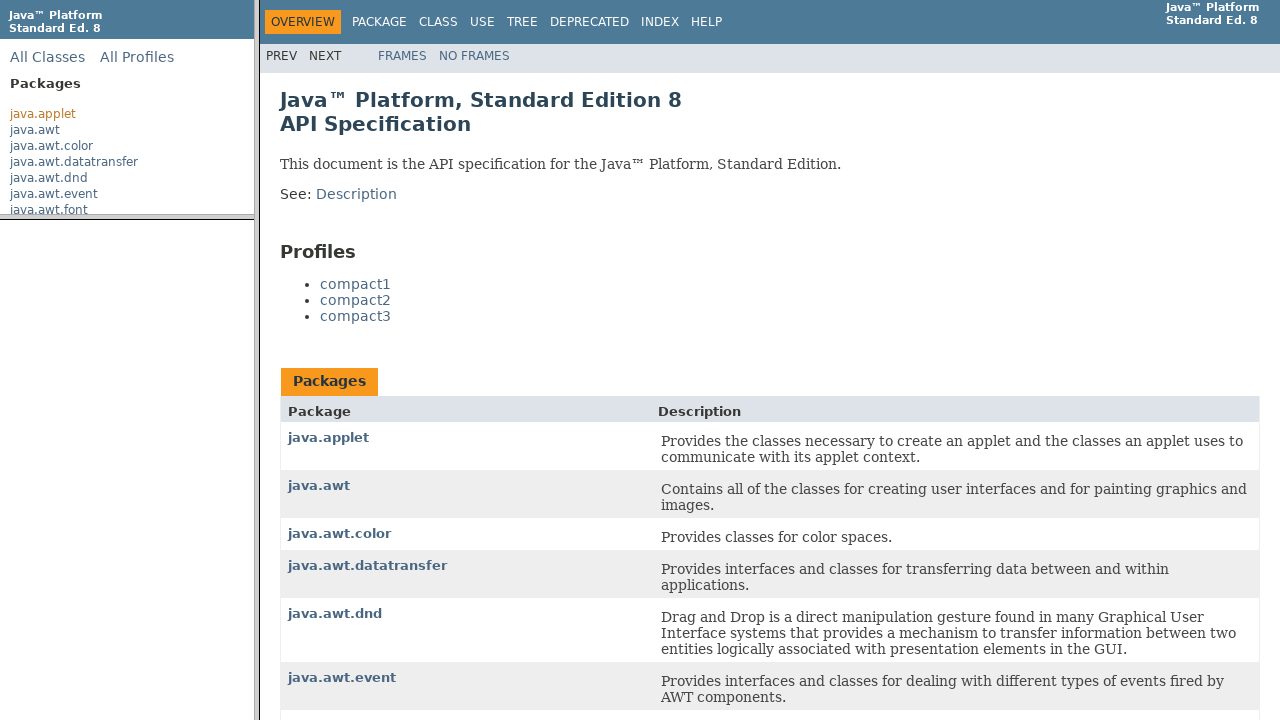

Waited 2000ms for page to load after clicking java.applet link
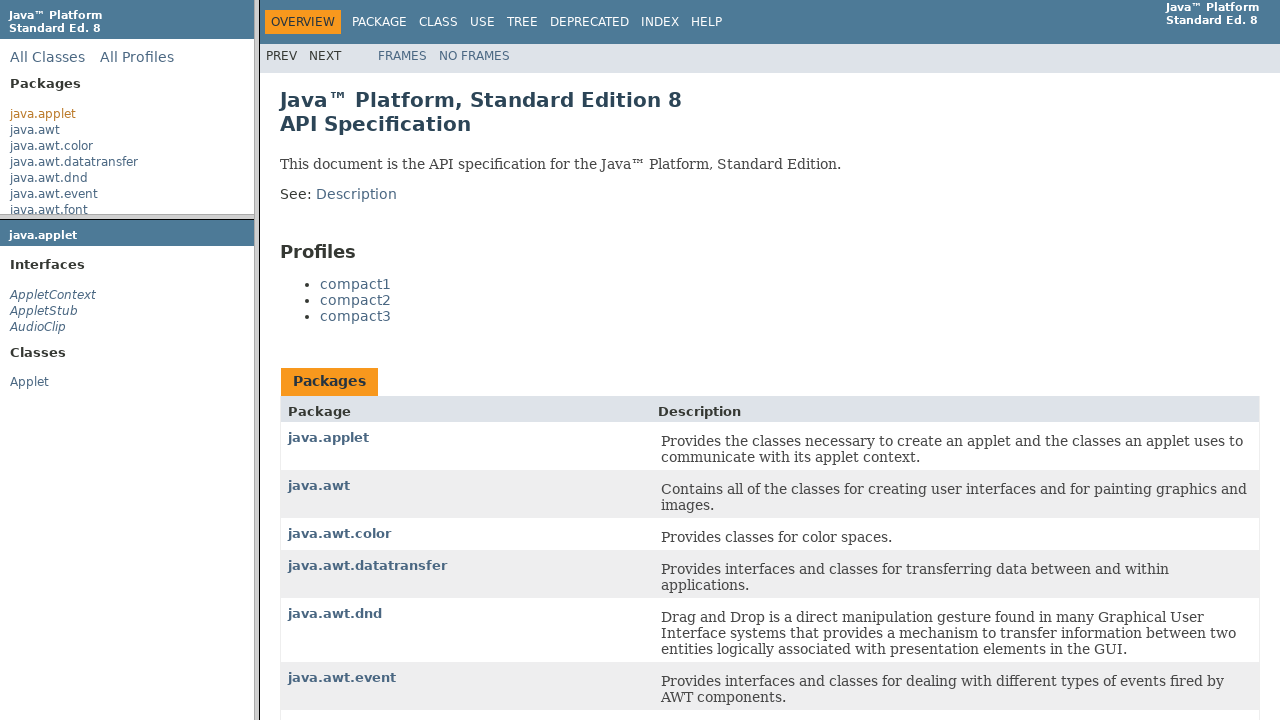

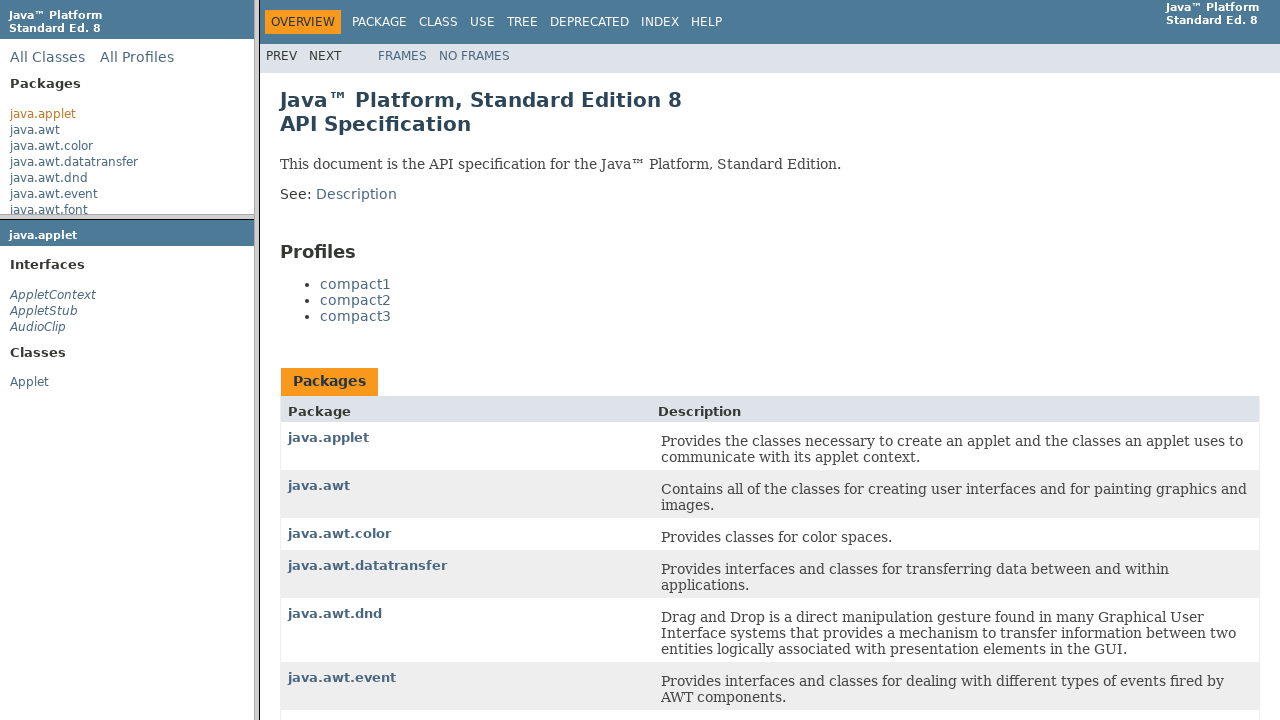